Tests date picker functionality by switching to an iframe, clicking the date field to open the calendar, and selecting the 15th day of the current month

Starting URL: https://jqueryui.com/datepicker/

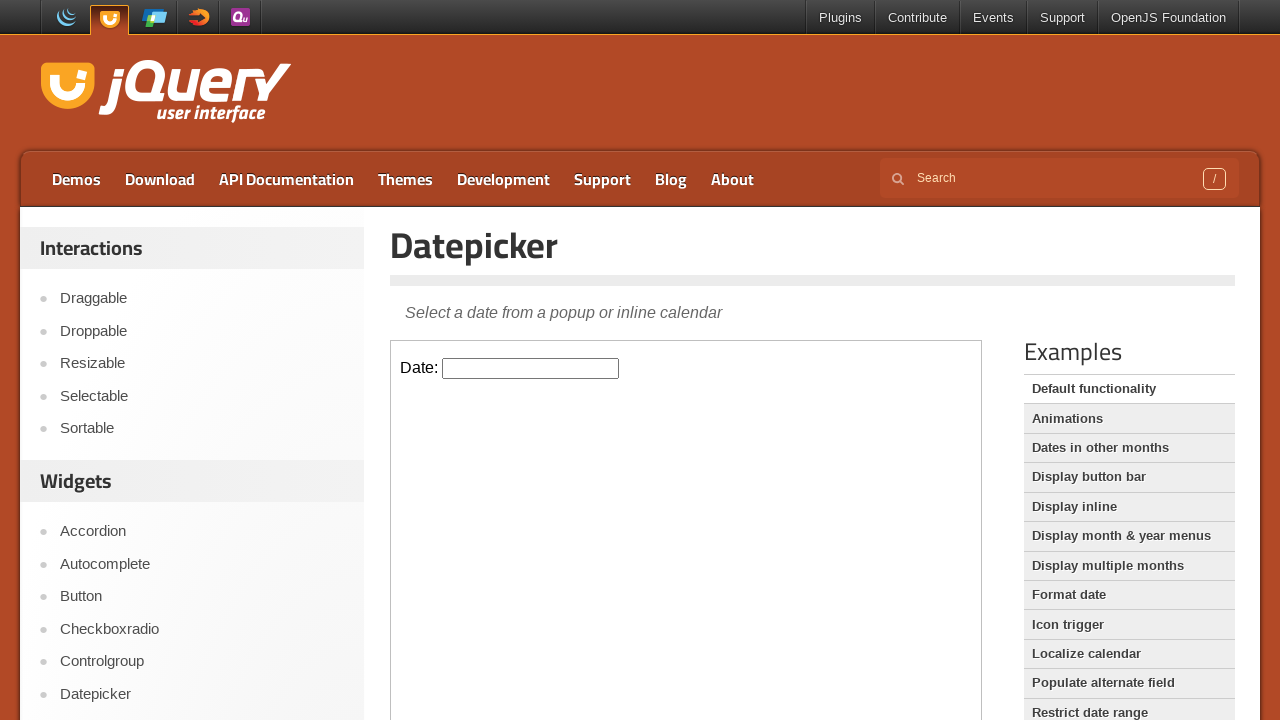

Located iframe with class 'demo-frame'
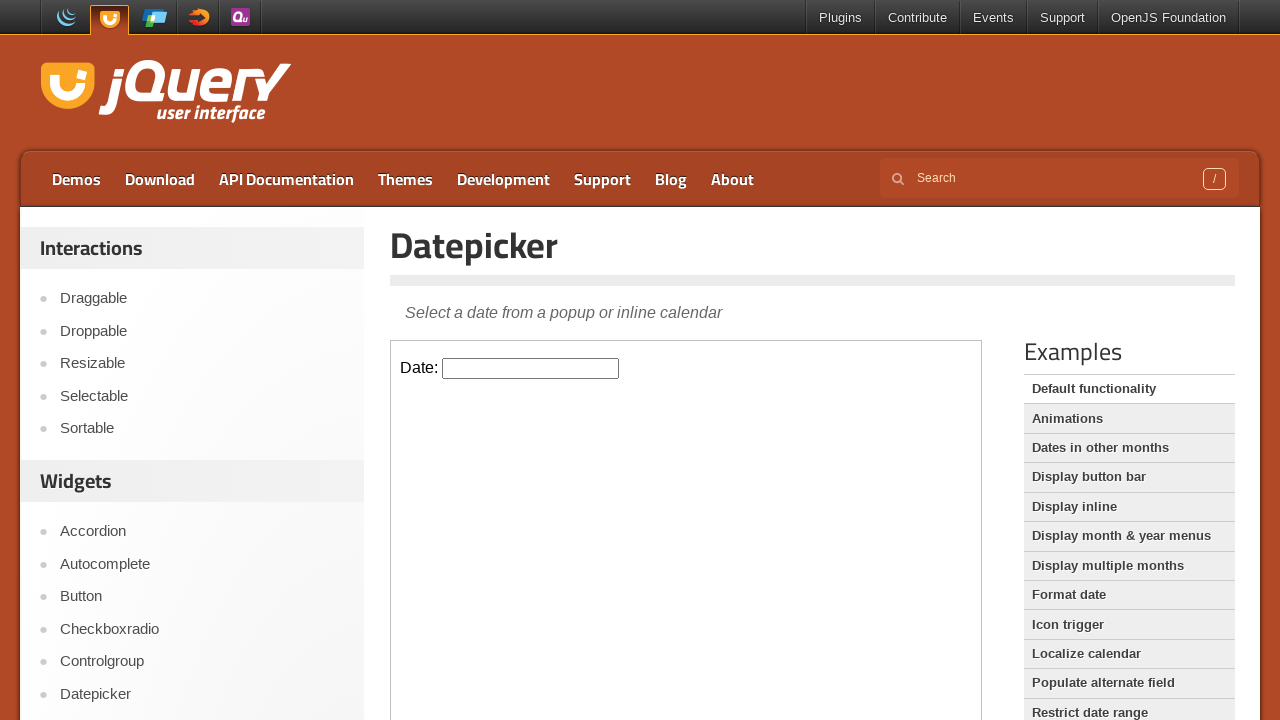

Located date picker field with id 'datepicker'
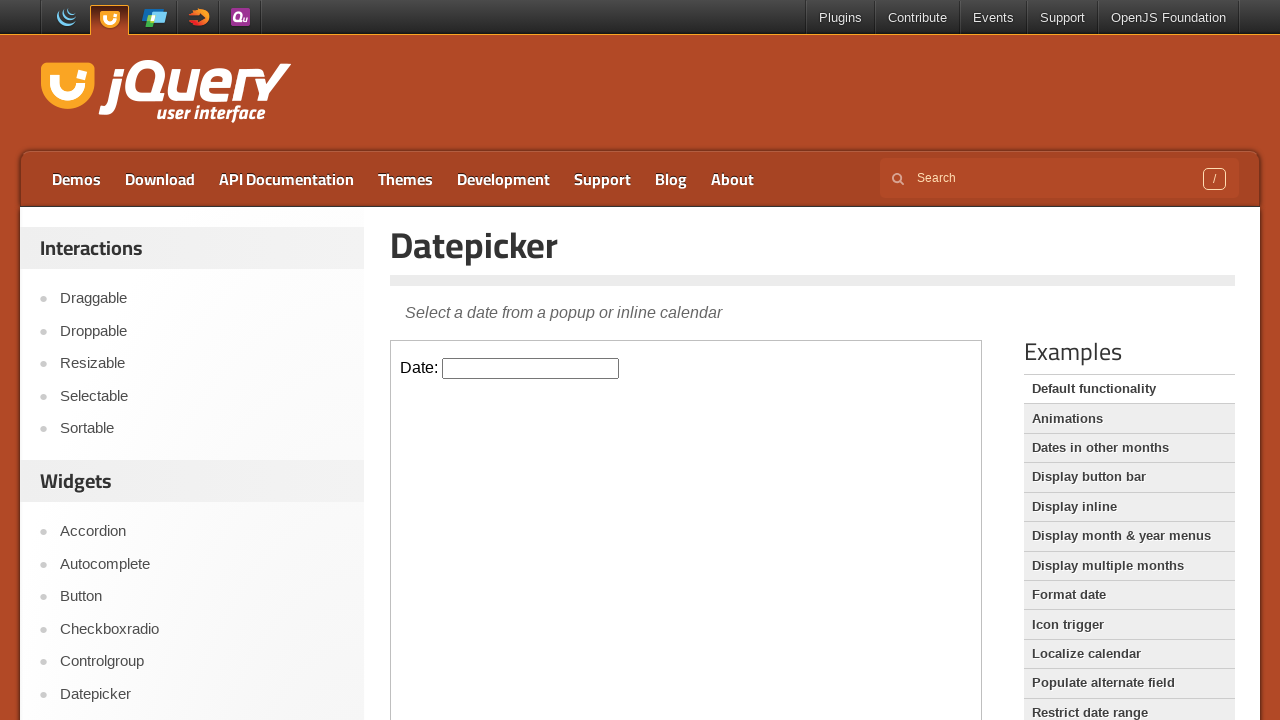

Clicked date picker field to open calendar at (531, 368) on .demo-frame >> internal:control=enter-frame >> #datepicker
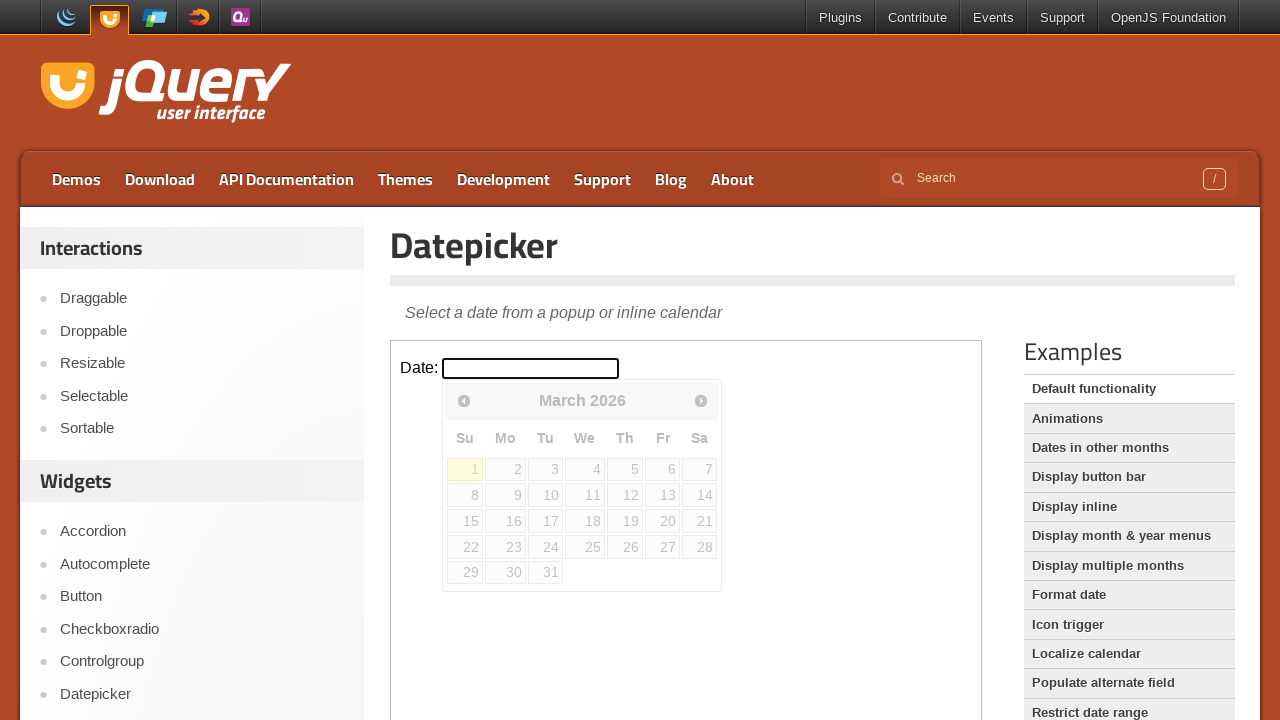

Located the 15th day link in calendar
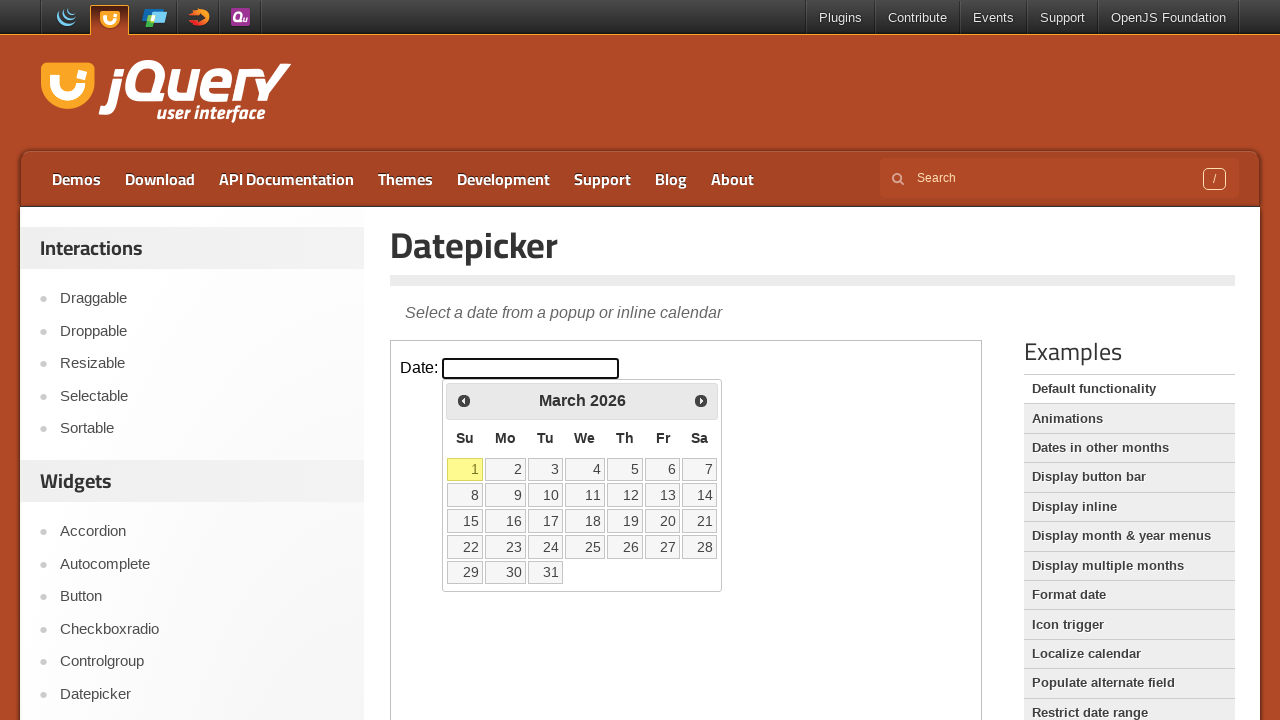

Clicked the 15th day to select it at (465, 521) on .demo-frame >> internal:control=enter-frame >> xpath=//a[text()='15']
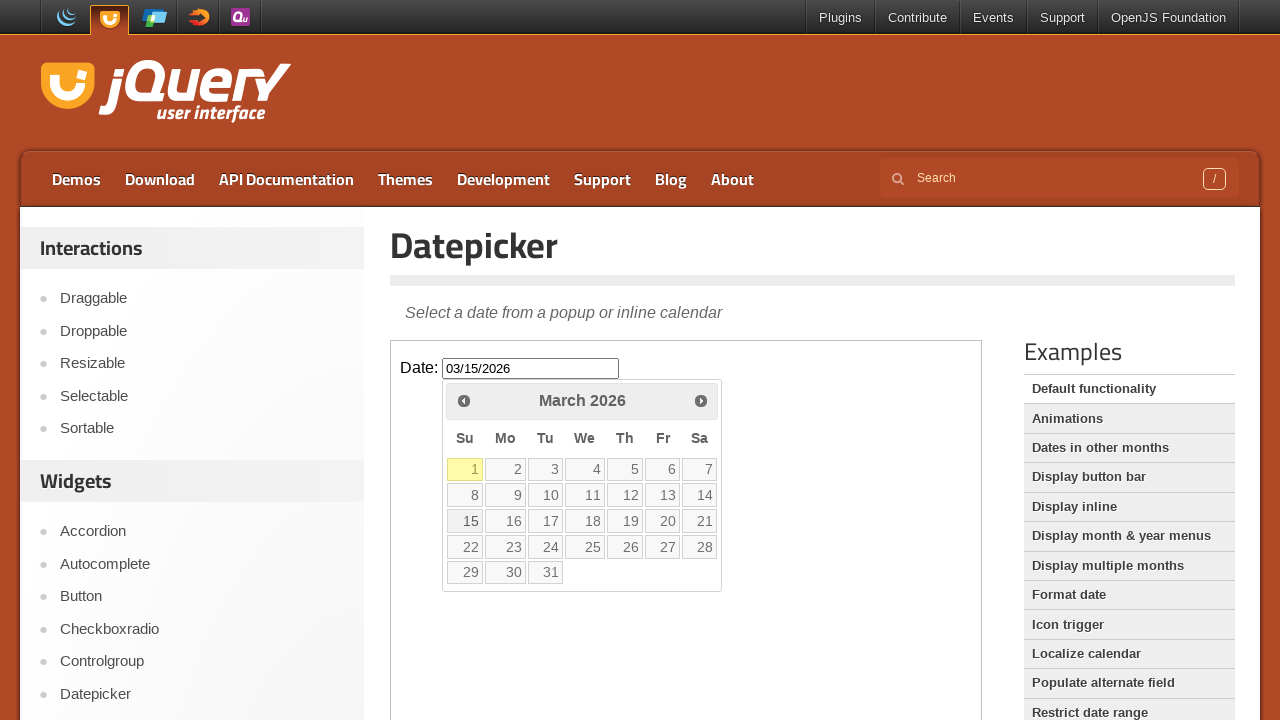

Waited 500ms for date to populate in field
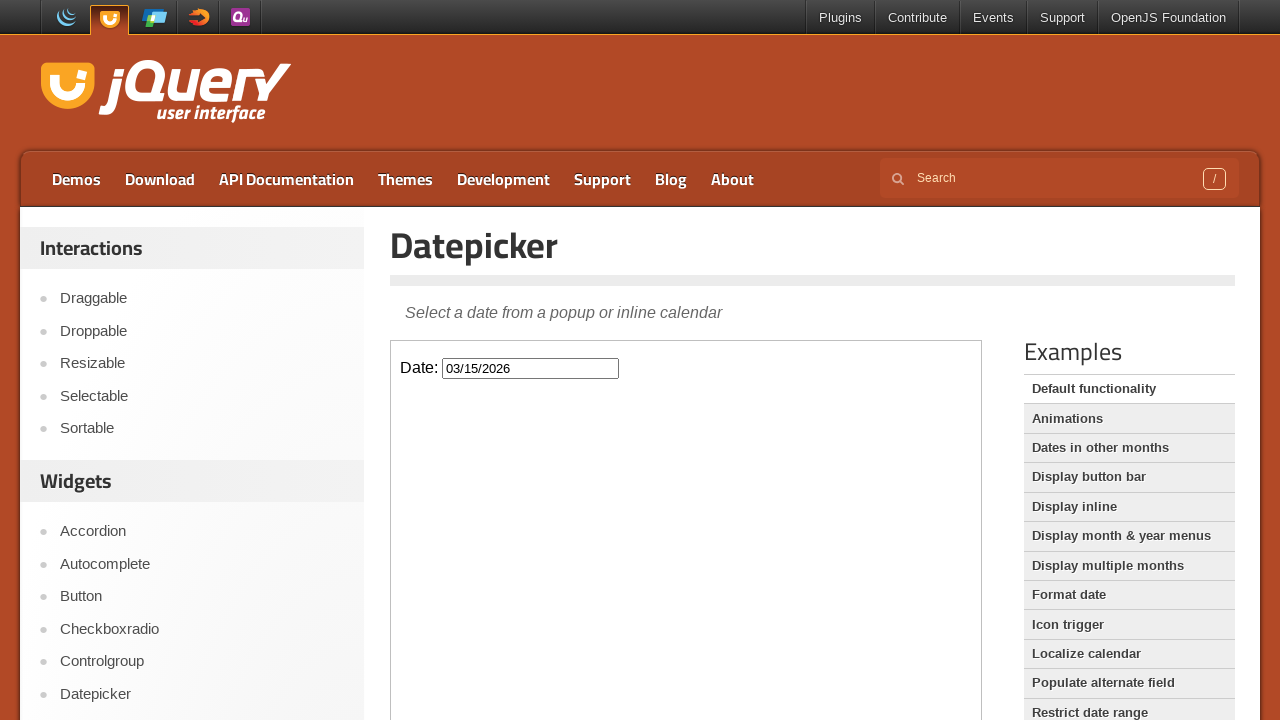

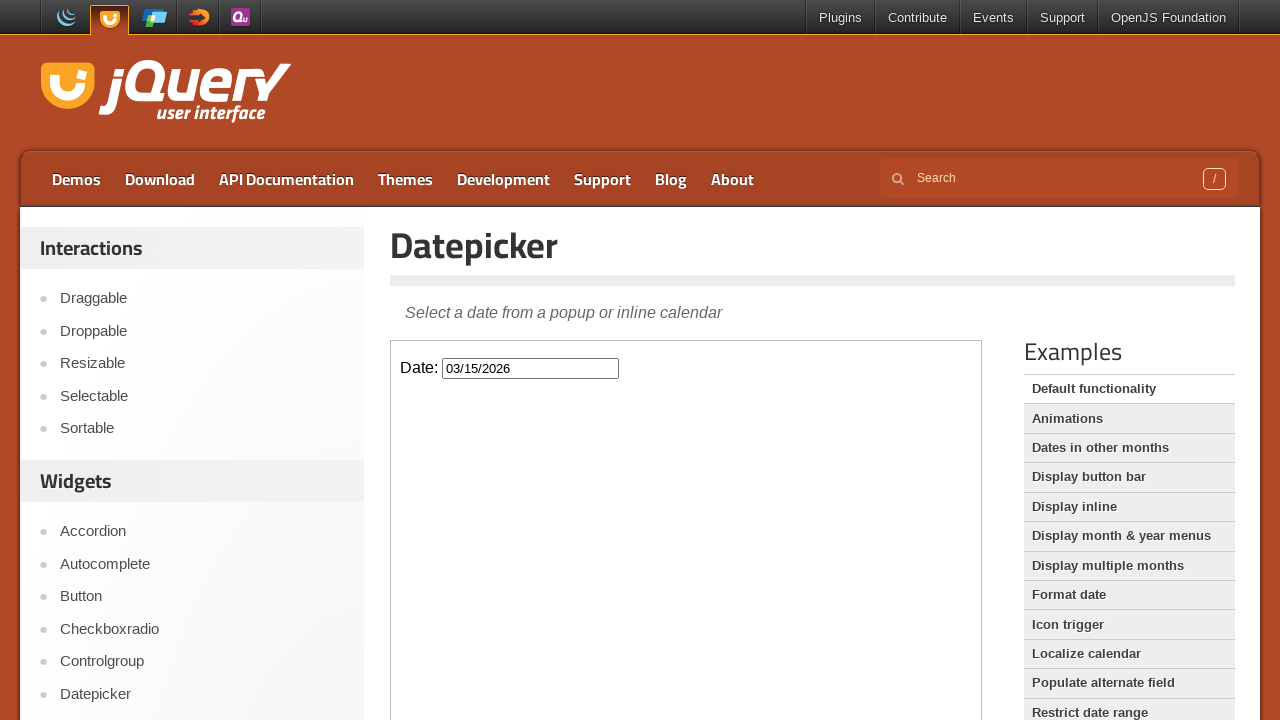